Navigates to the Rahul Shetty Academy dropdowns practice page and waits for it to load

Starting URL: https://rahulshettyacademy.com/dropdownsPractise/

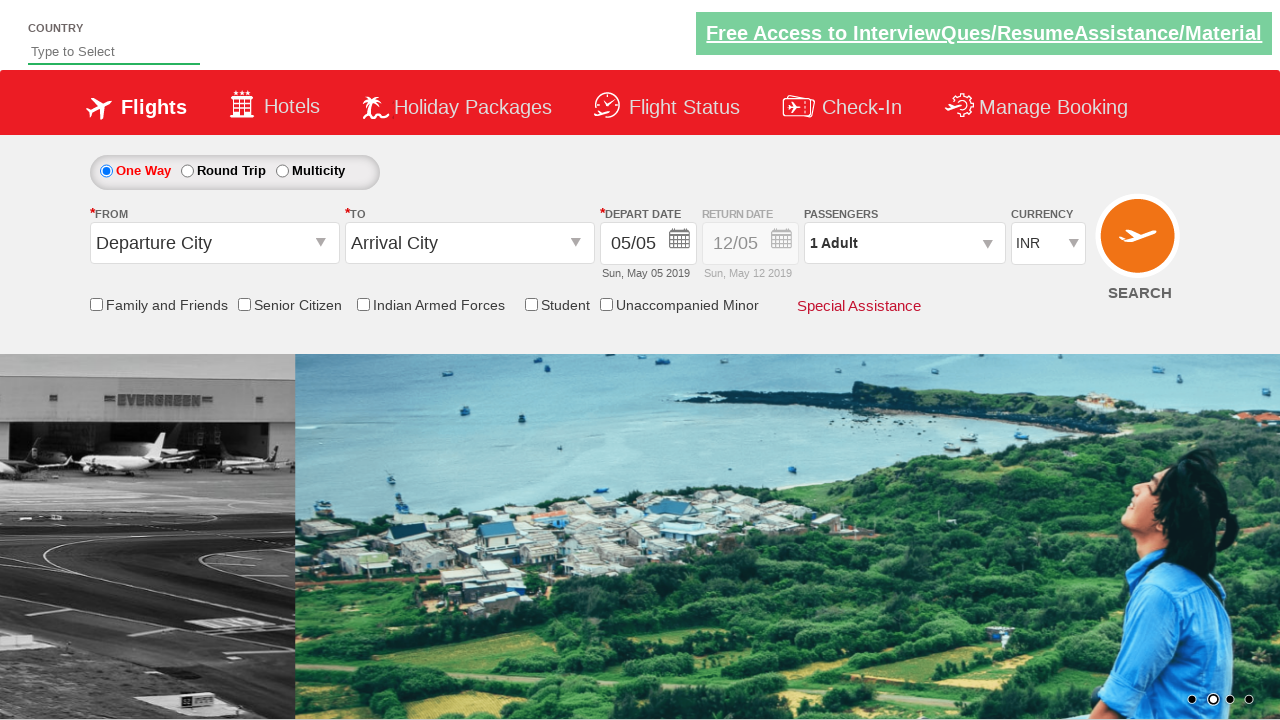

Navigated to Rahul Shetty Academy dropdowns practice page
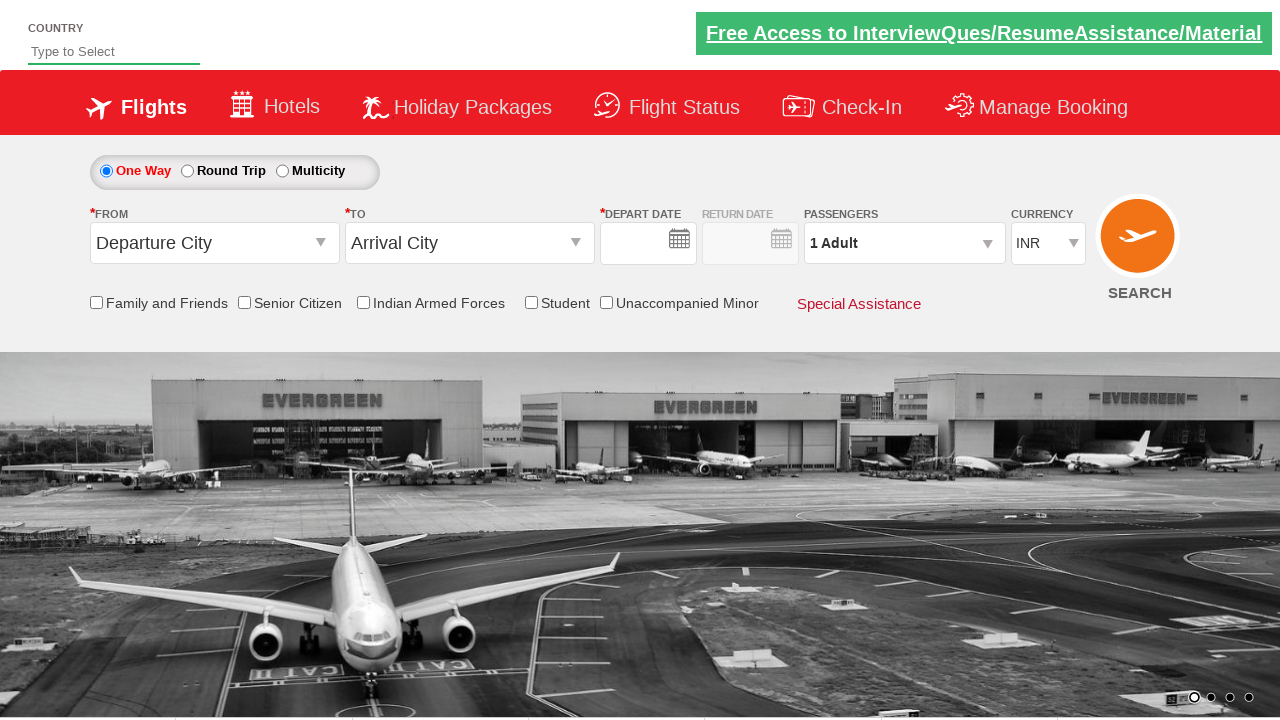

Page loaded (DOM content loaded)
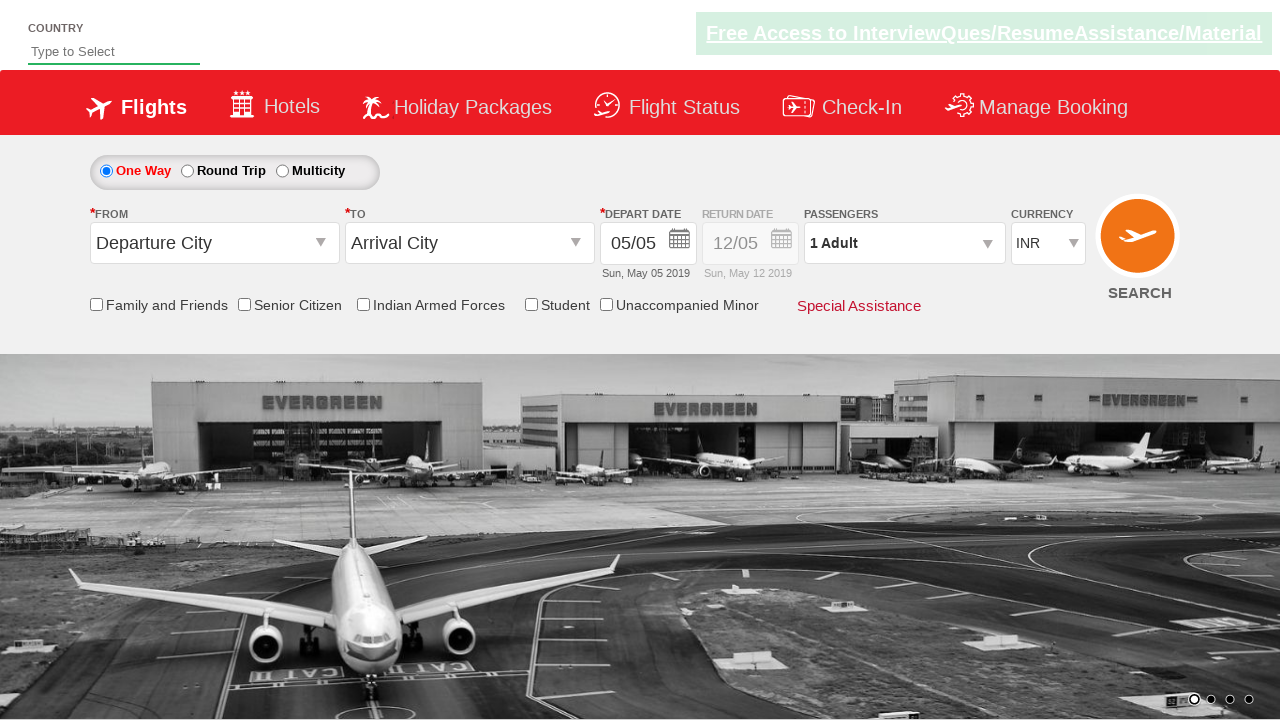

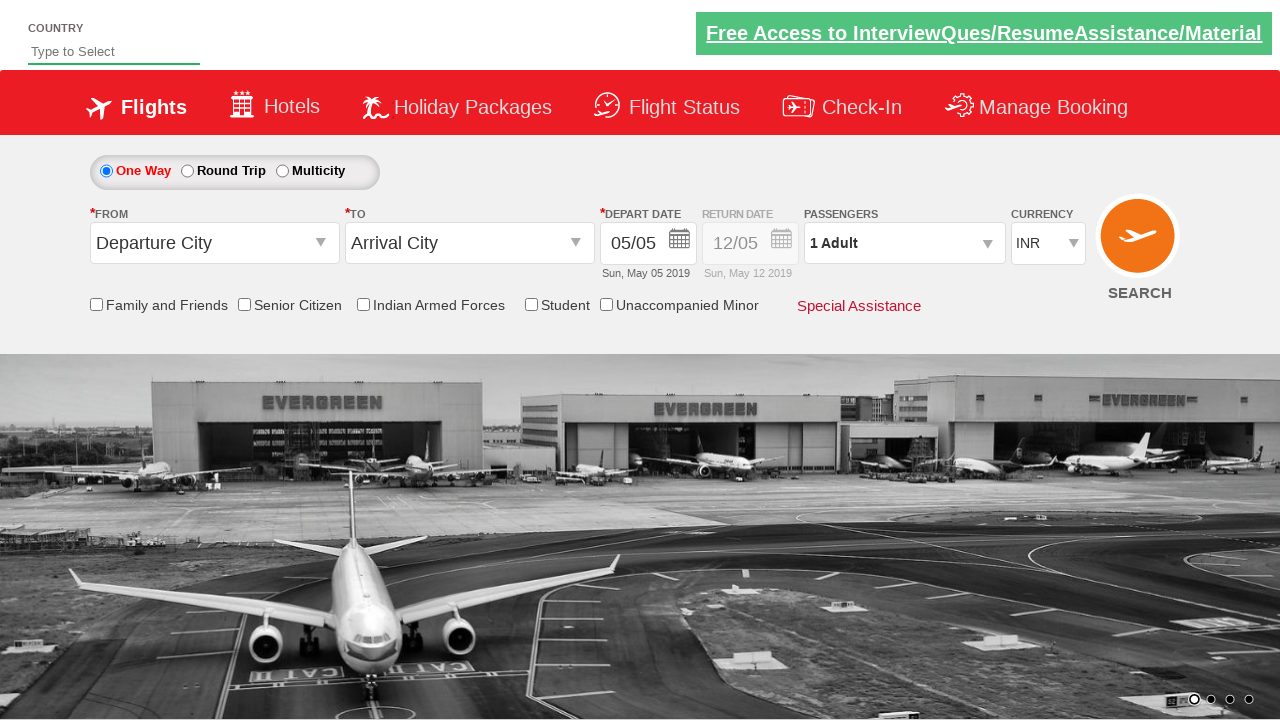